Tests GitHub's advanced search form by filling in search criteria (search term, repository owner, date, and language) and submitting the form to perform a code search.

Starting URL: https://github.com/search/advanced

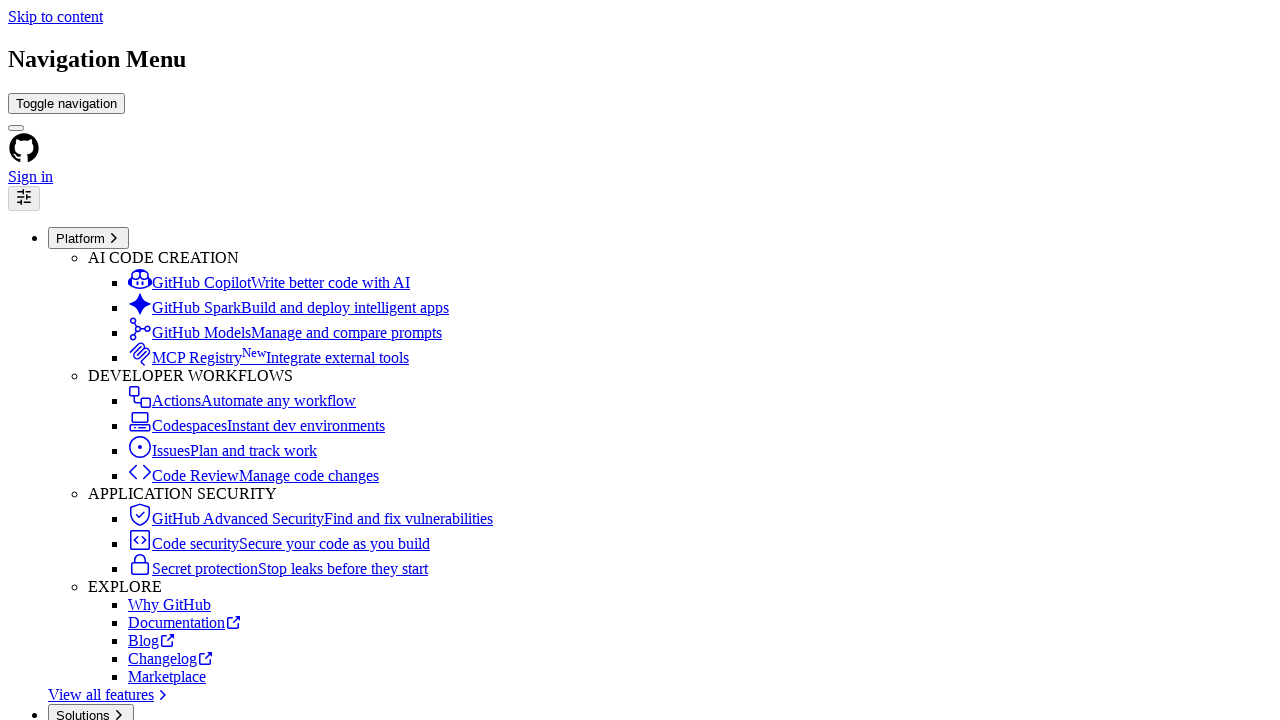

Filled search term field with 'web scraping' on #adv_code_search input.js-advanced-search-input
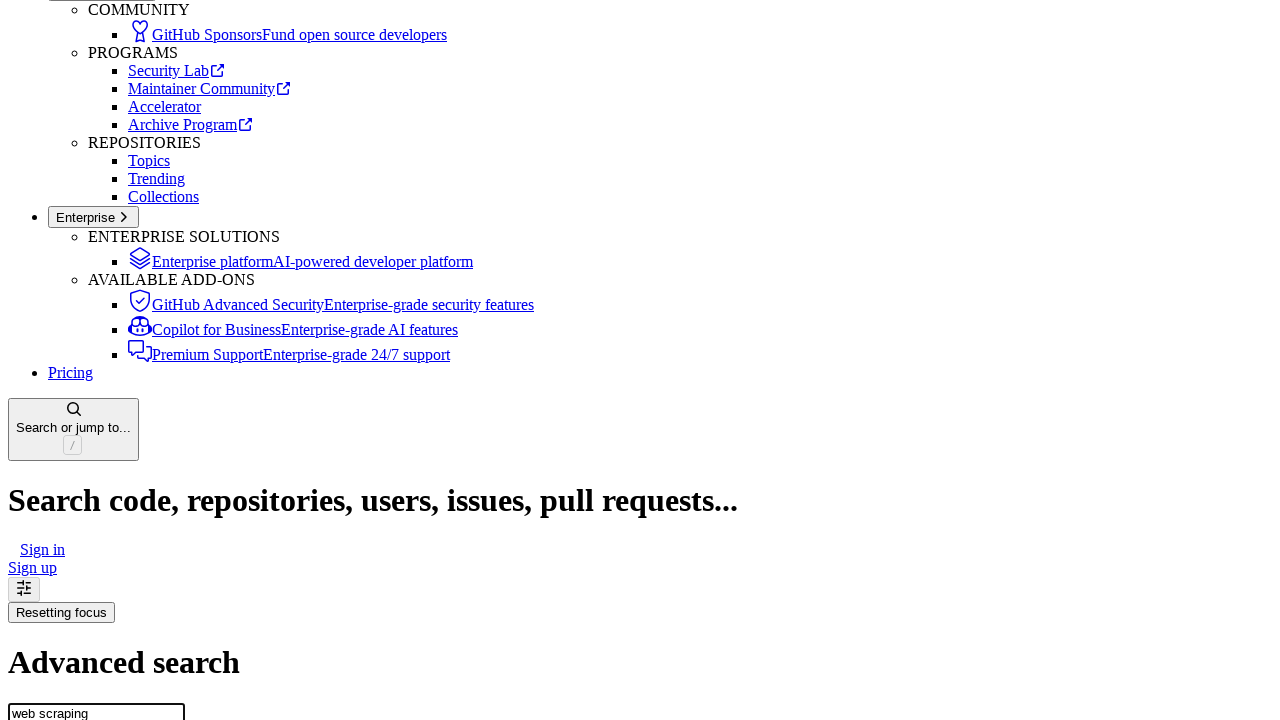

Filled repository owner field with 'microsoft' on #search_from
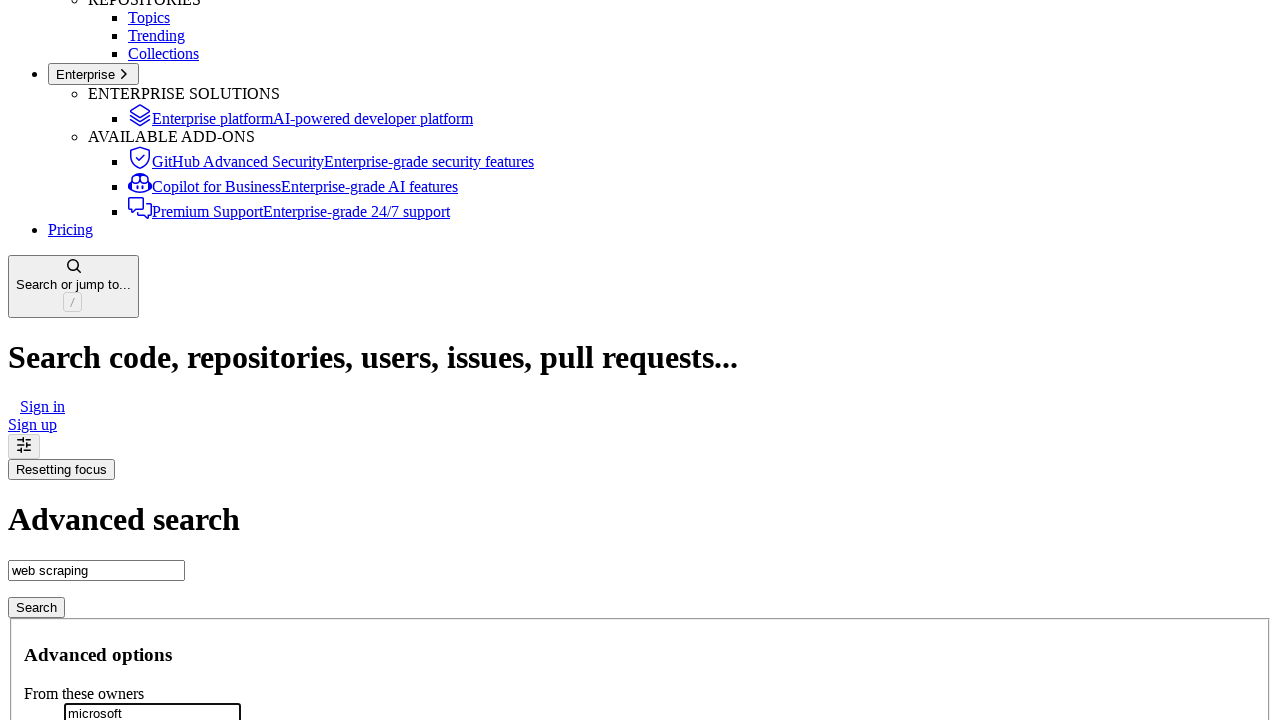

Filled date filter field with '>2020' on #search_date
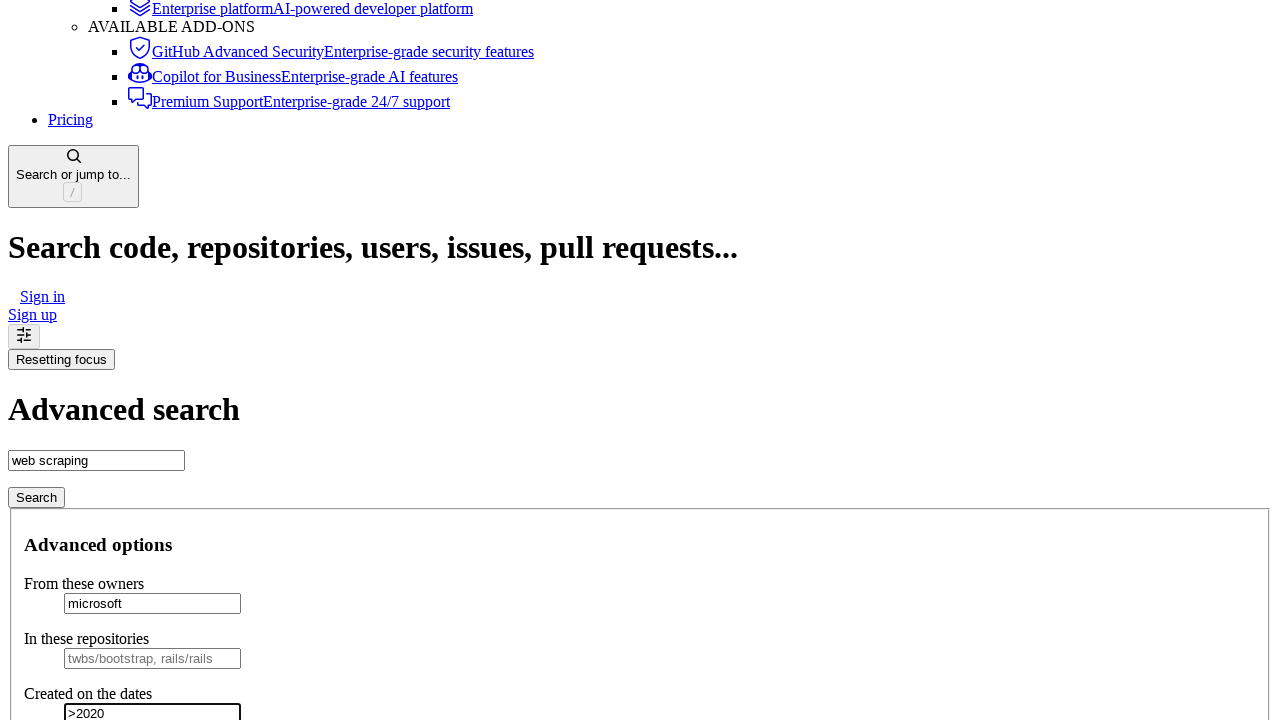

Selected 'Python' as the programming language on select#search_language
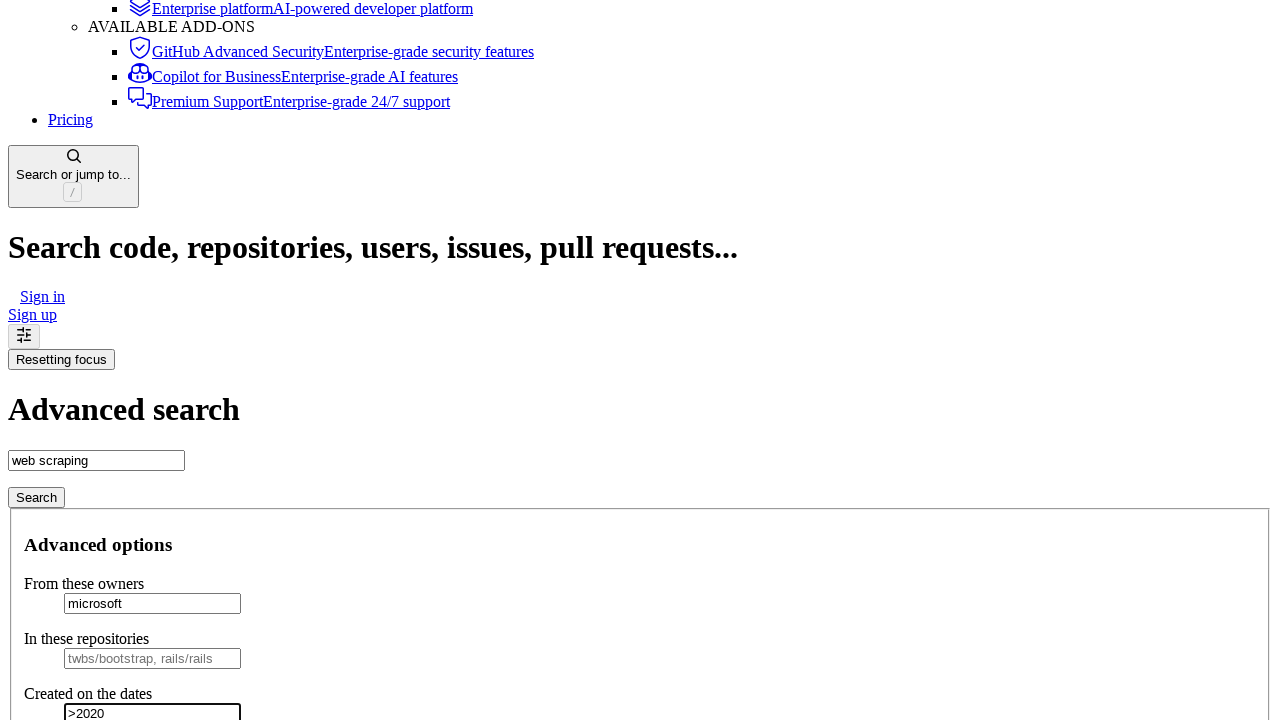

Clicked the submit button to perform the code search at (36, 497) on #adv_code_search button[type="submit"]
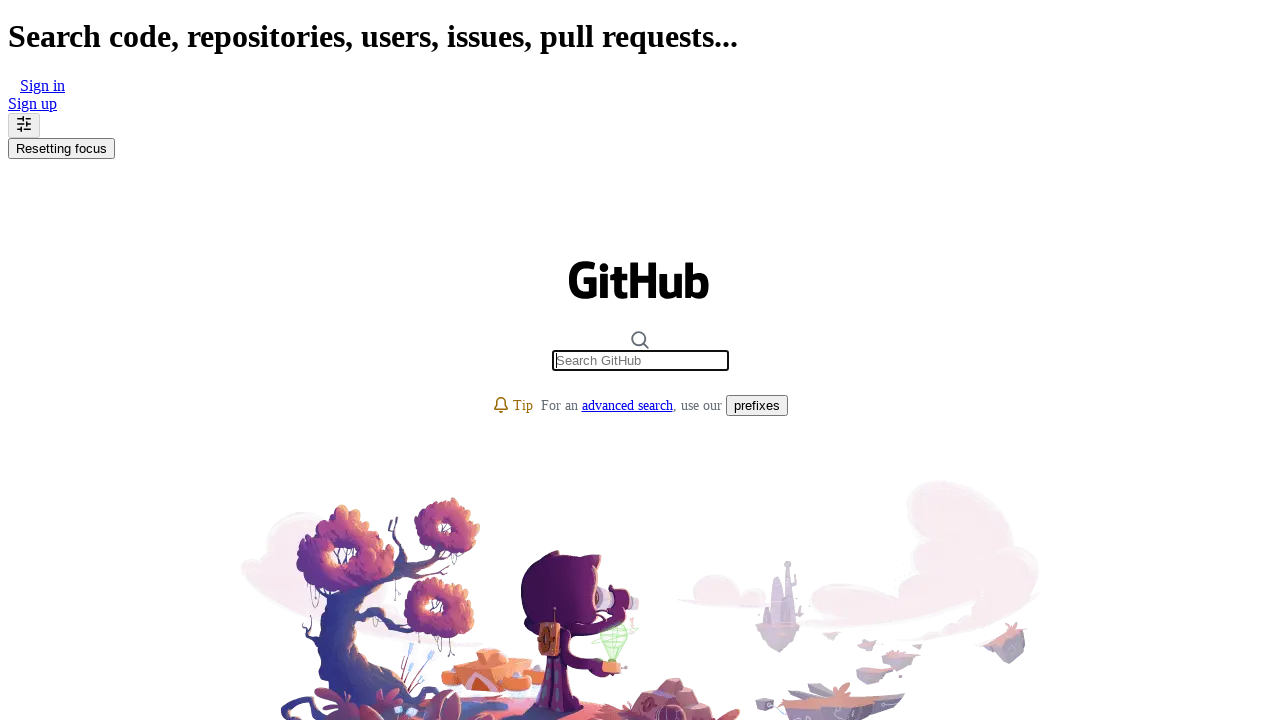

Waited for search results to load (network idle)
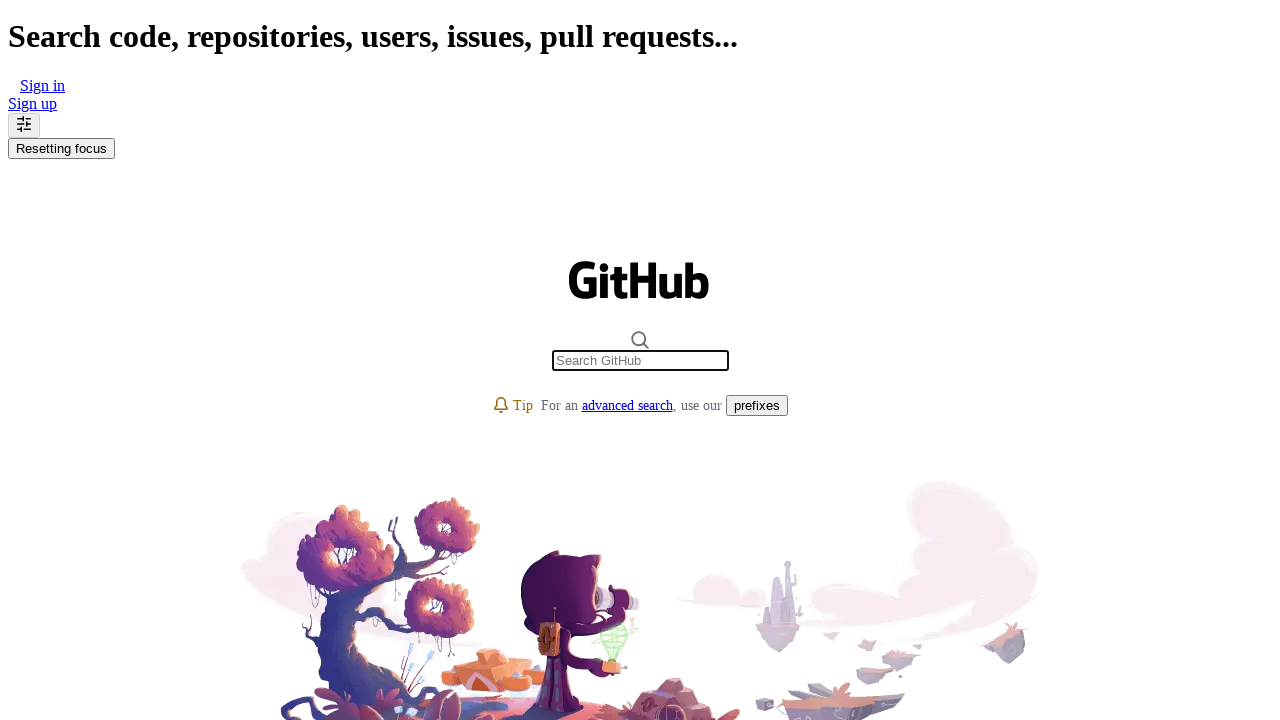

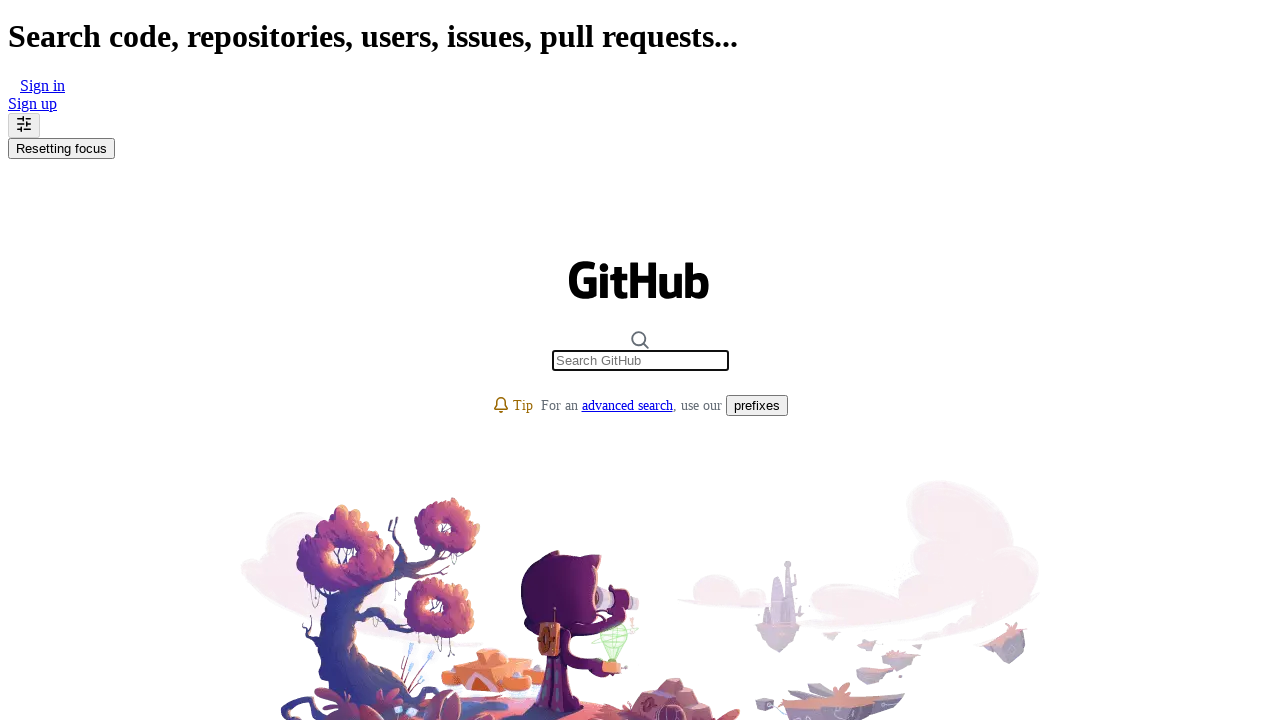